Tests the second date picker by clicking on the datepicker2 input and selecting the 19th day from the calendar

Starting URL: https://demo.automationtesting.in/Datepicker.html

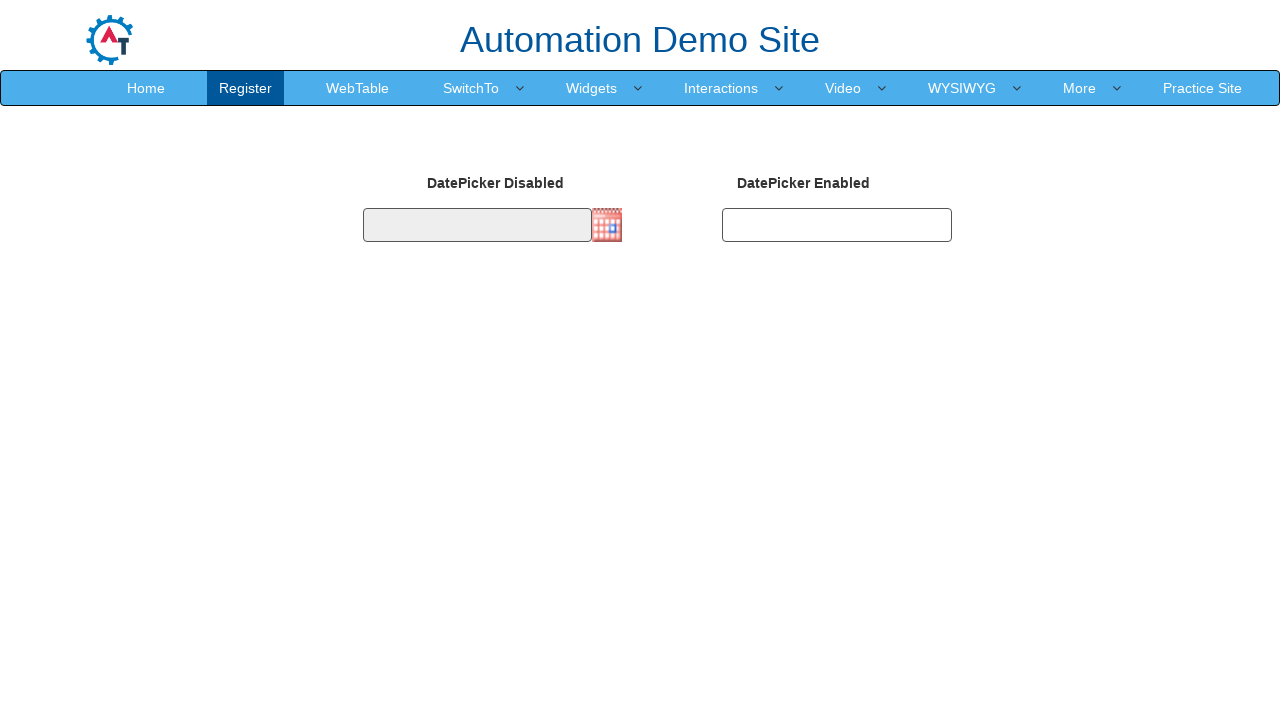

Clicked on datepicker2 input to open the calendar at (837, 225) on #datepicker2
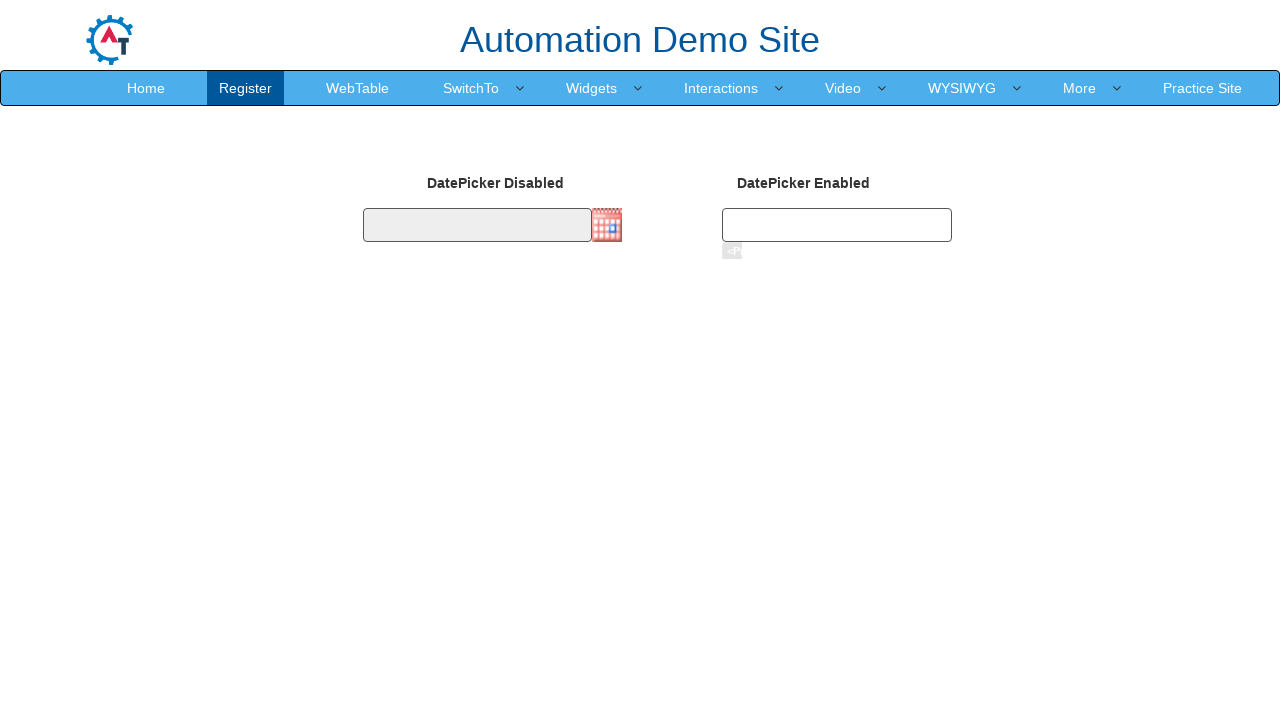

Calendar appeared with date options
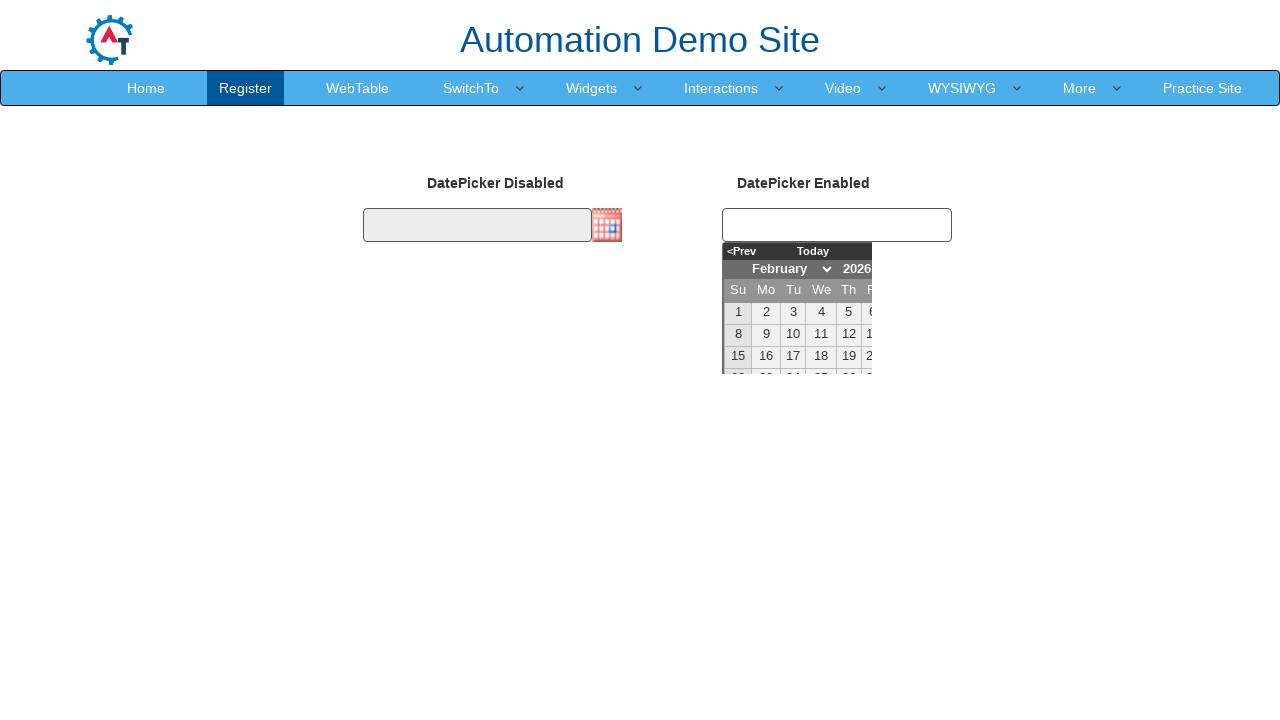

Selected the 19th day from the calendar at (849, 357) on .datepick tbody td a:text('19')
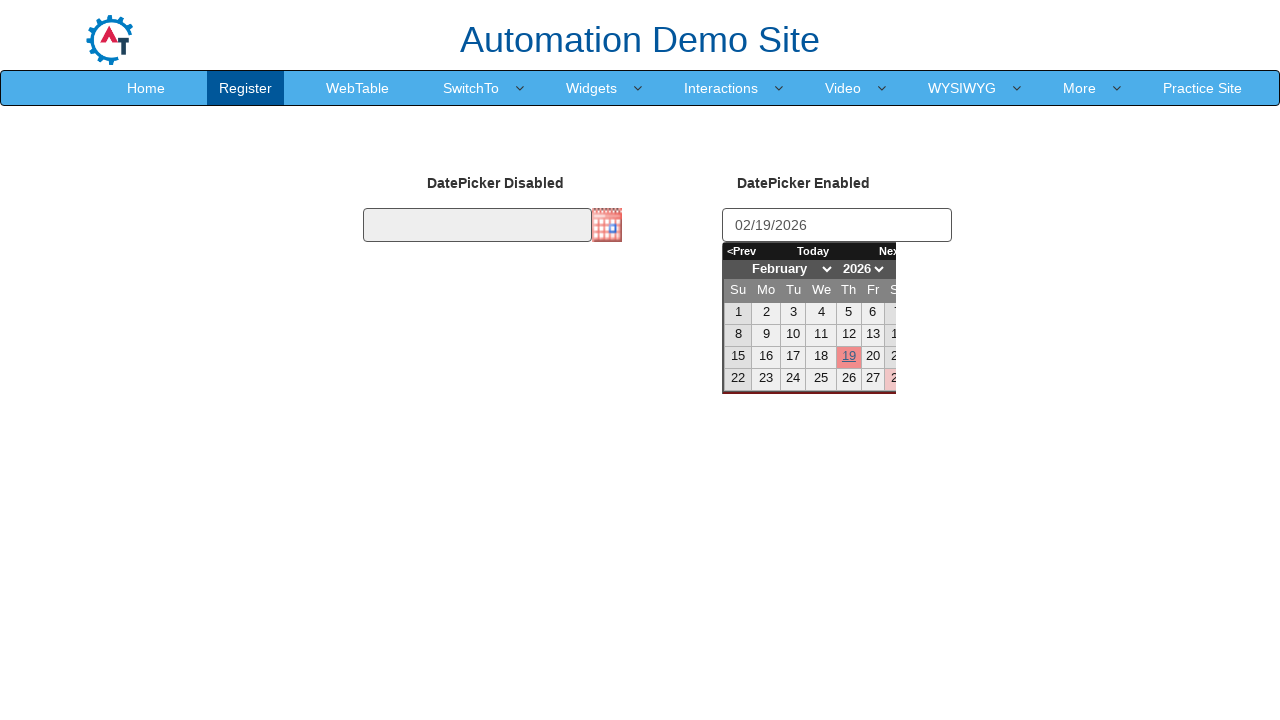

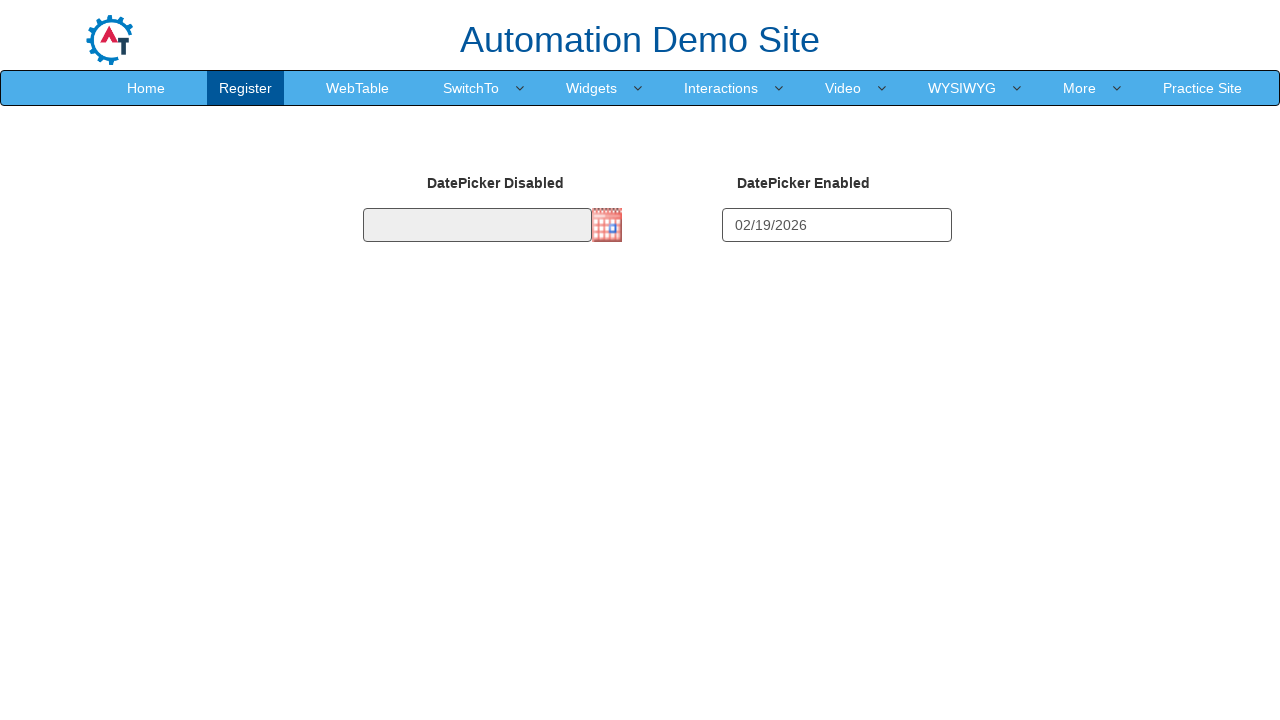